Verifies that the website logo is present and has the correct alt text attribute

Starting URL: https://zap.by/accumulator

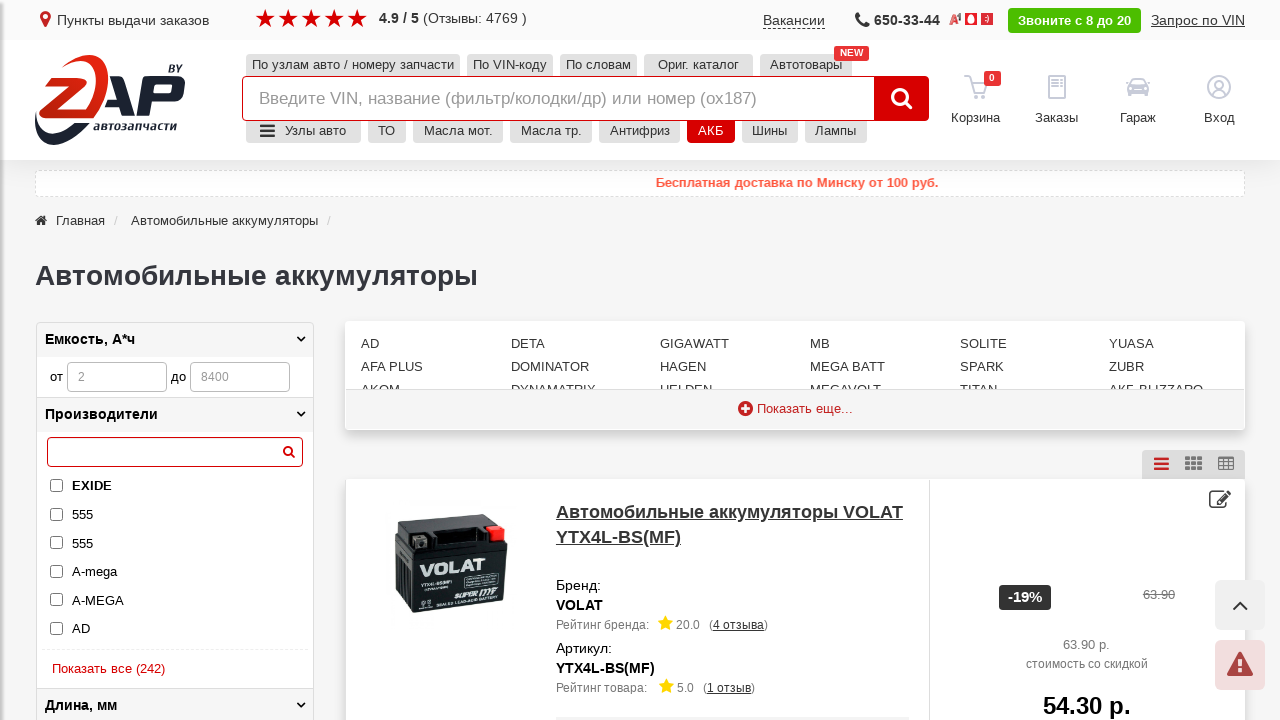

Navigated to https://zap.by/accumulator
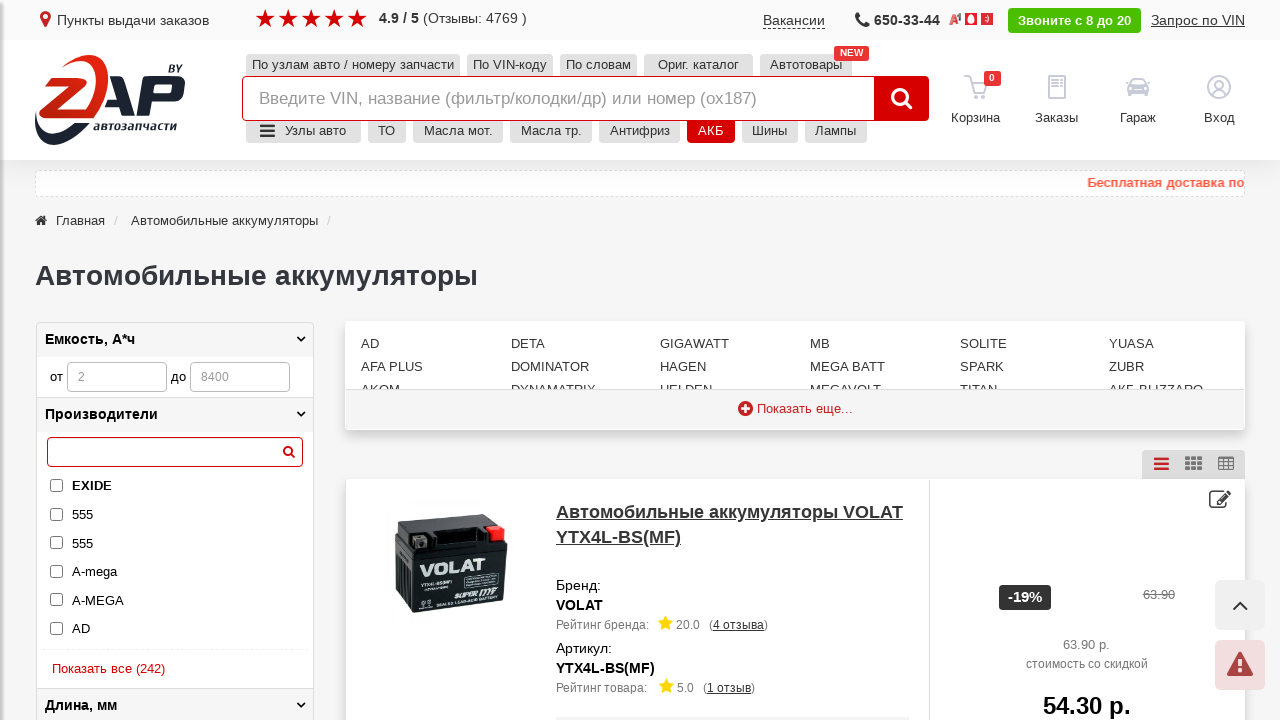

Located logo image element in header
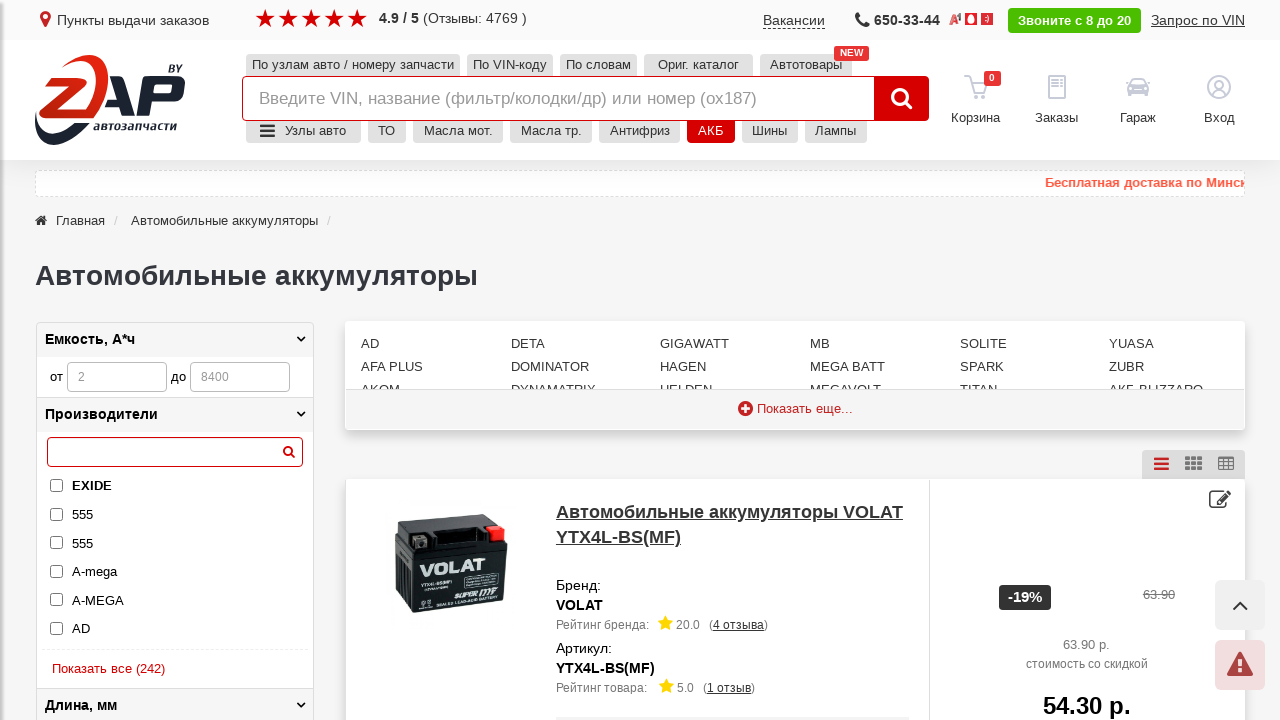

Verified logo has correct alt text attribute 'Zap.by'
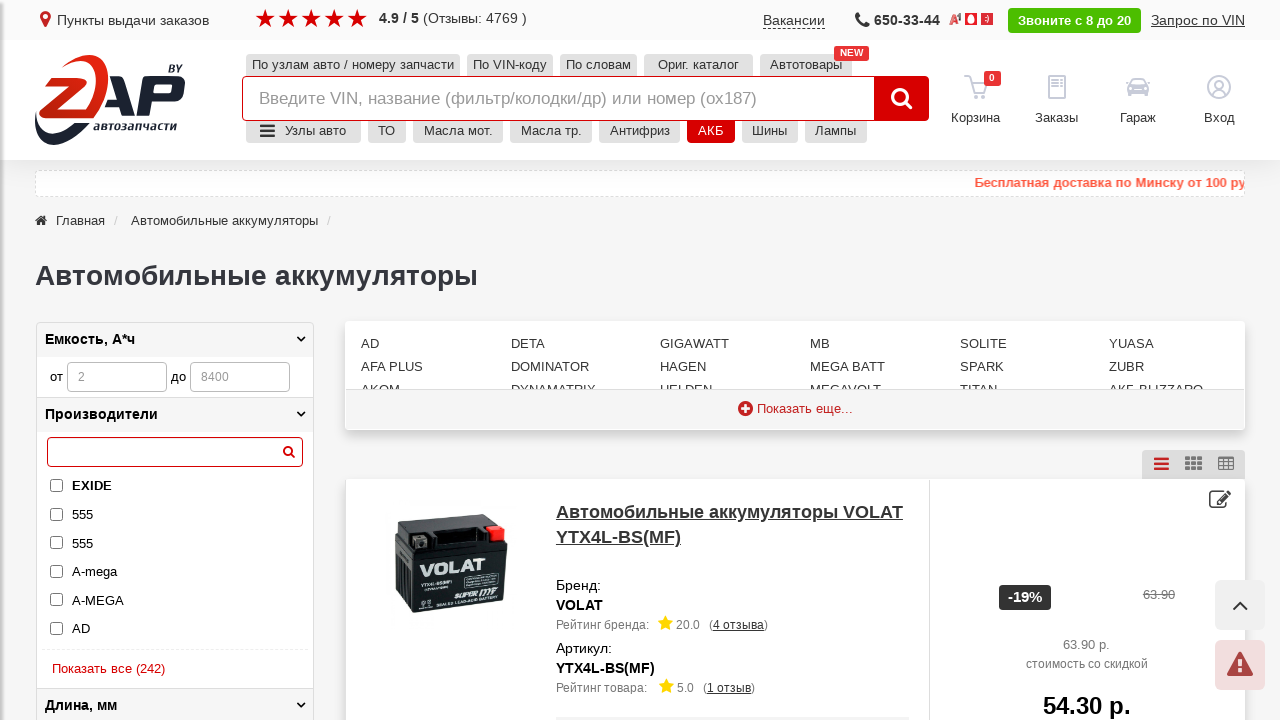

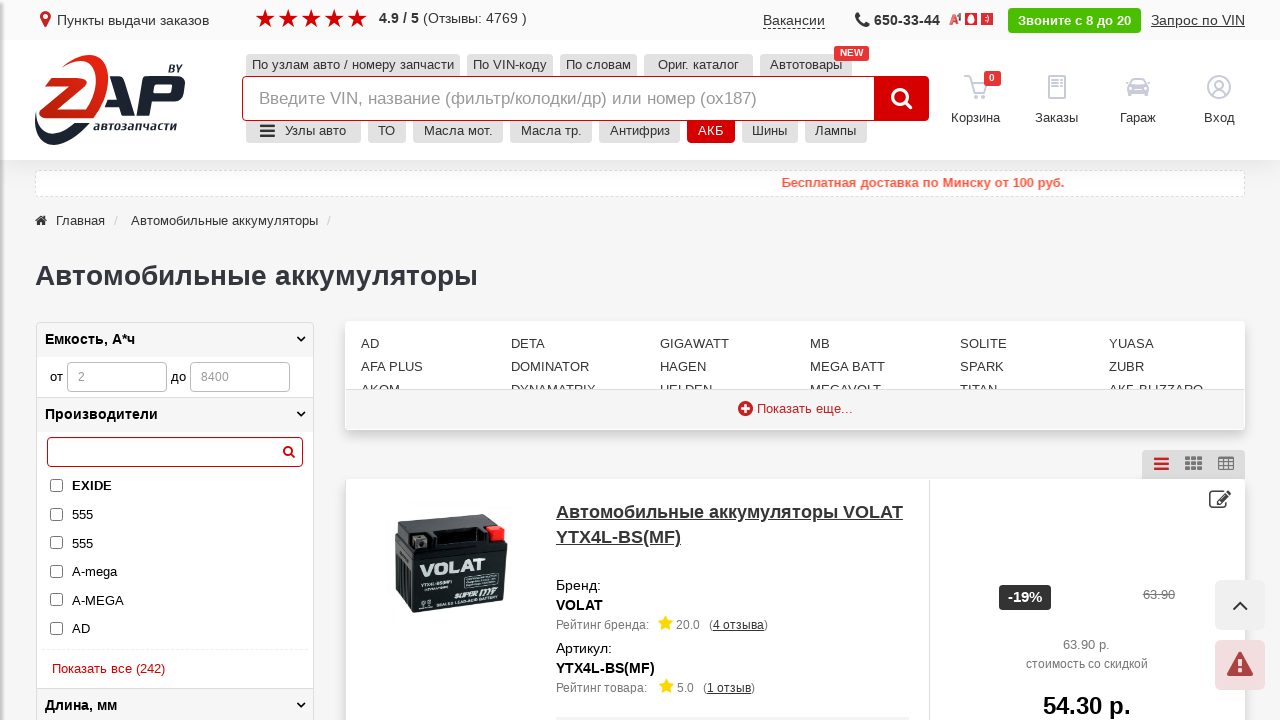